Tests dropdown selection by selecting Option 2 using visible text

Starting URL: https://testcenter.techproeducation.com/index.php?page=dropdown

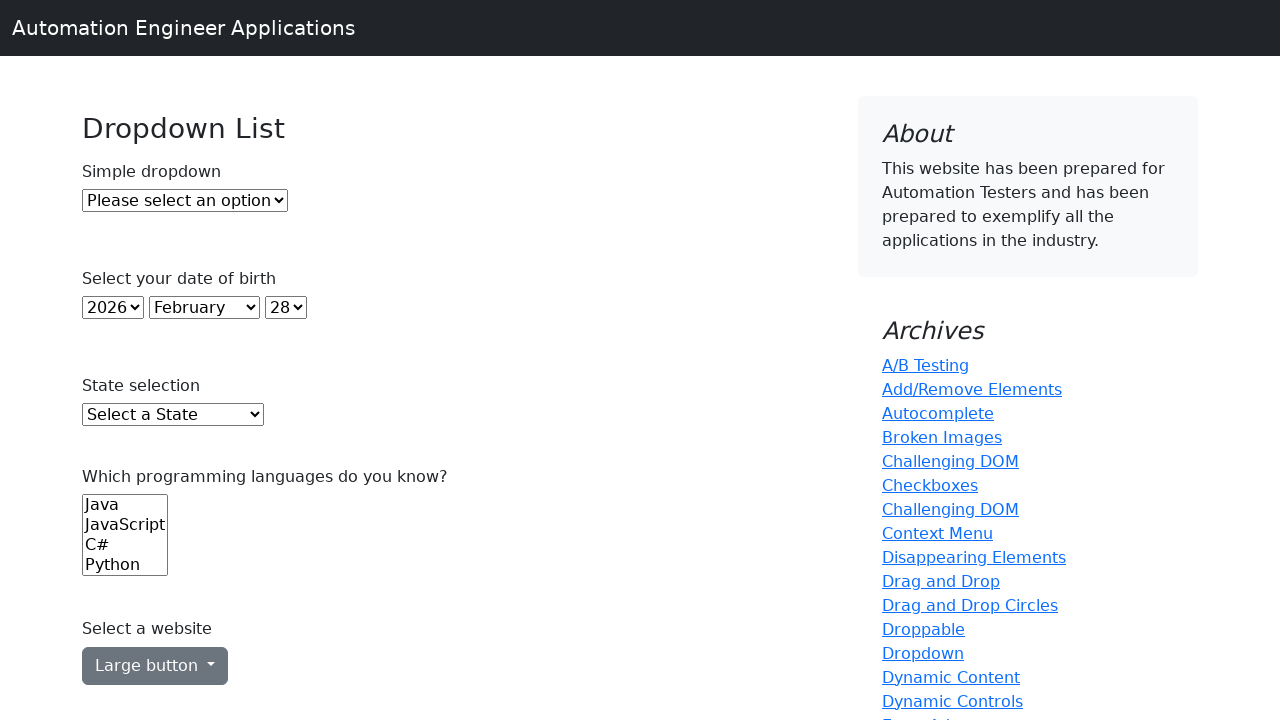

Navigated to dropdown test page
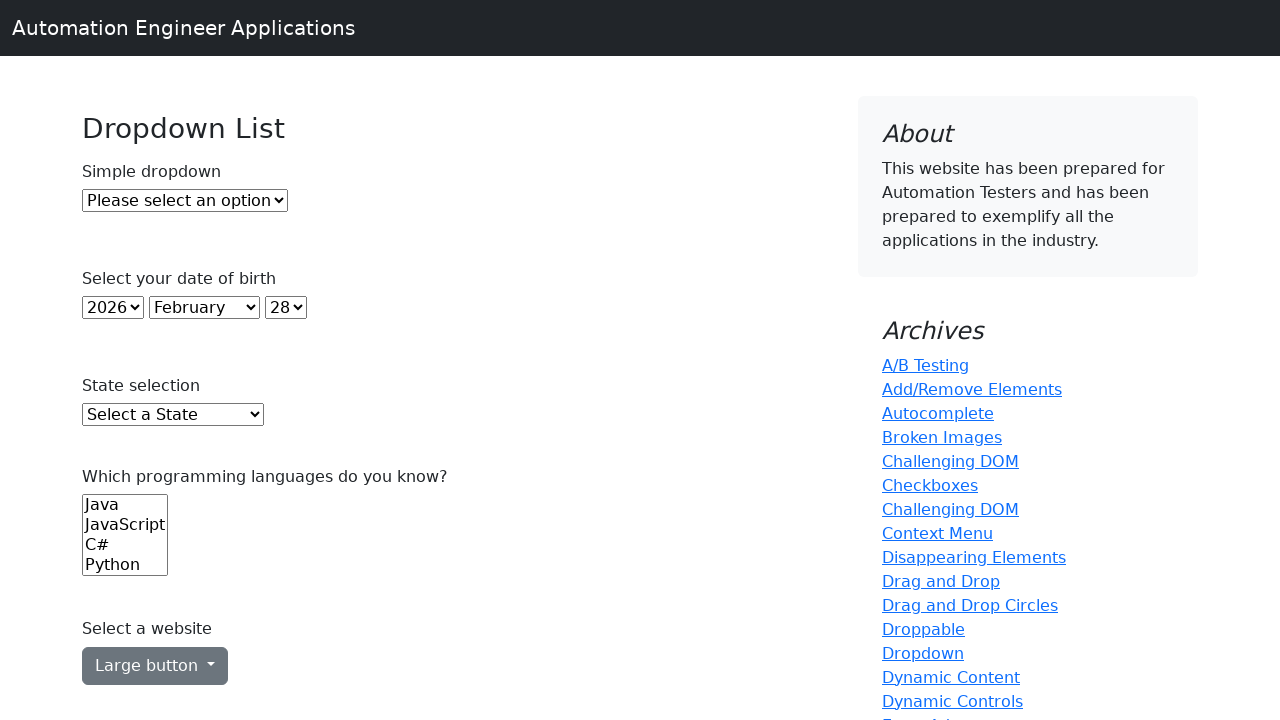

Selected Option 2 from dropdown by visible text on #dropdown
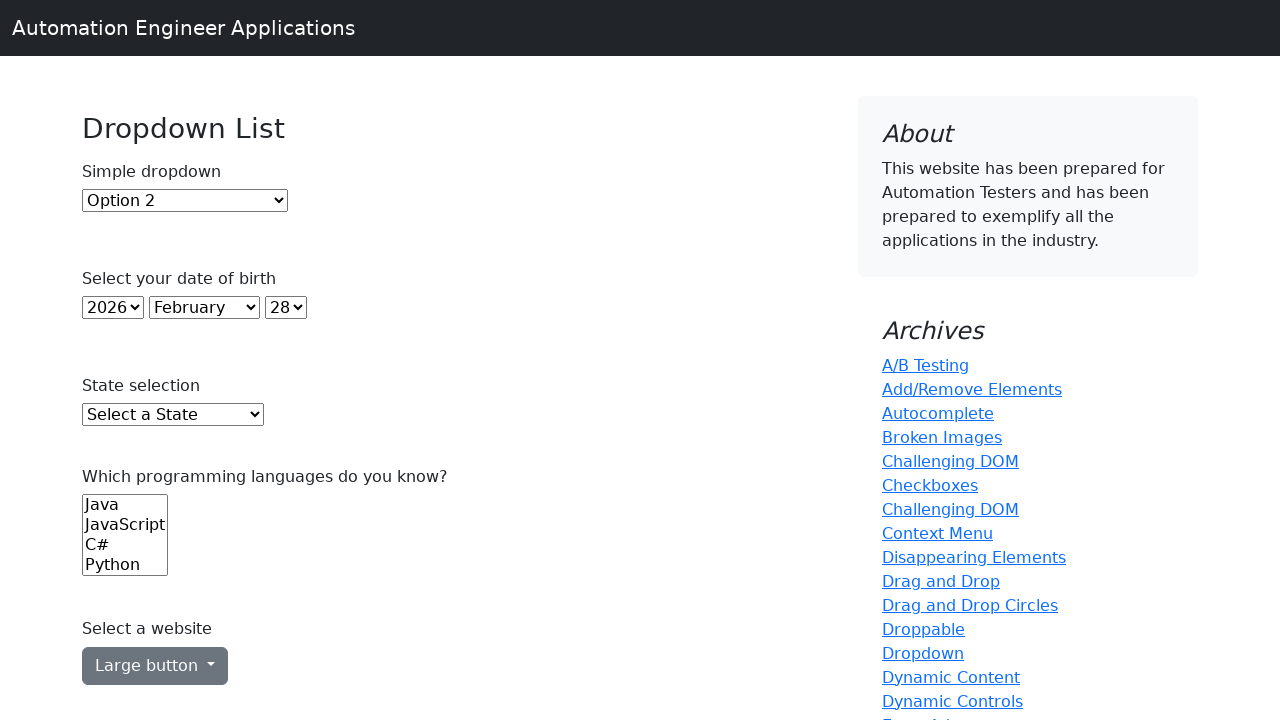

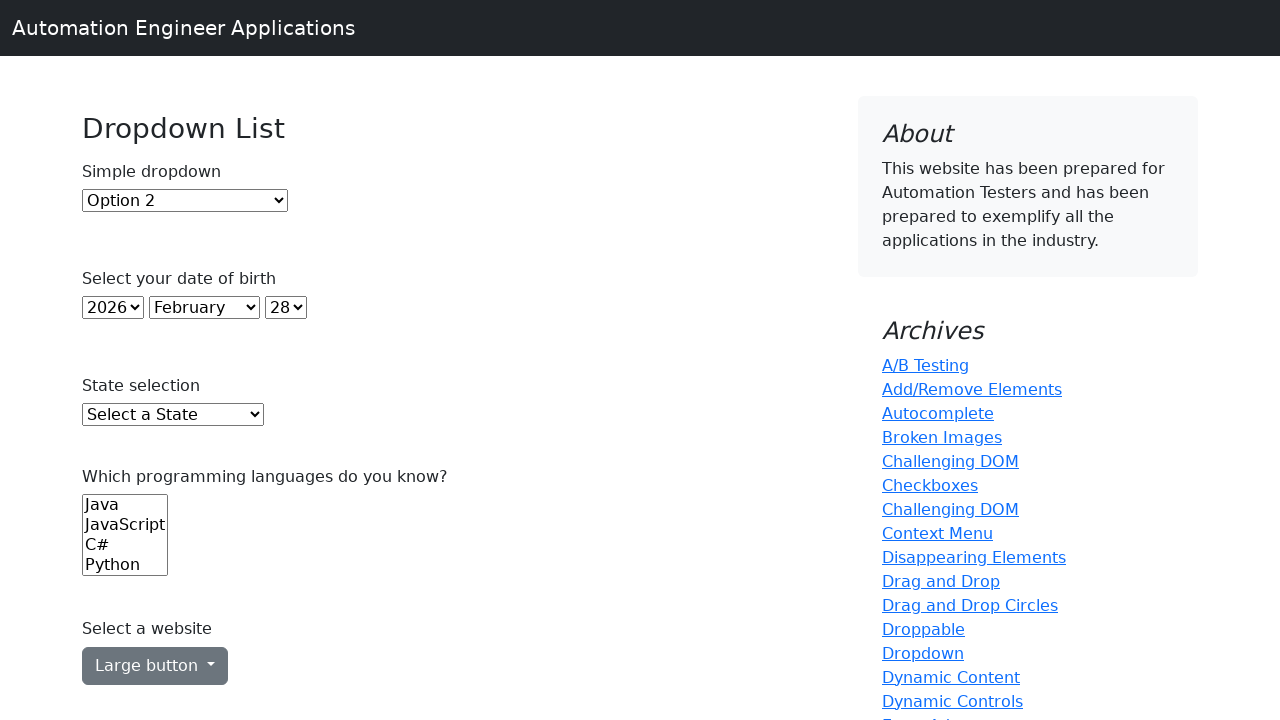